Submits a form and navigates back in browser history to verify navigation works

Starting URL: https://www.selenium.dev/selenium/web/formPage.html

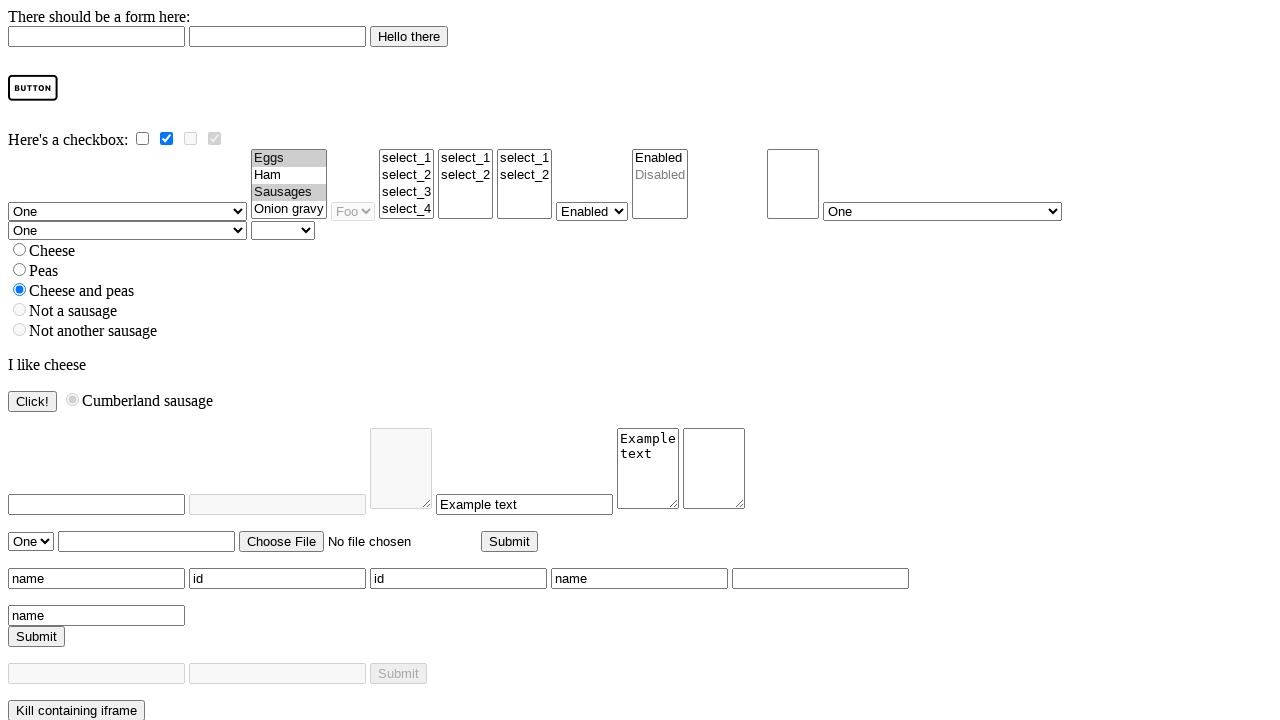

Clicked the image button to submit the form at (33, 88) on #imageButton
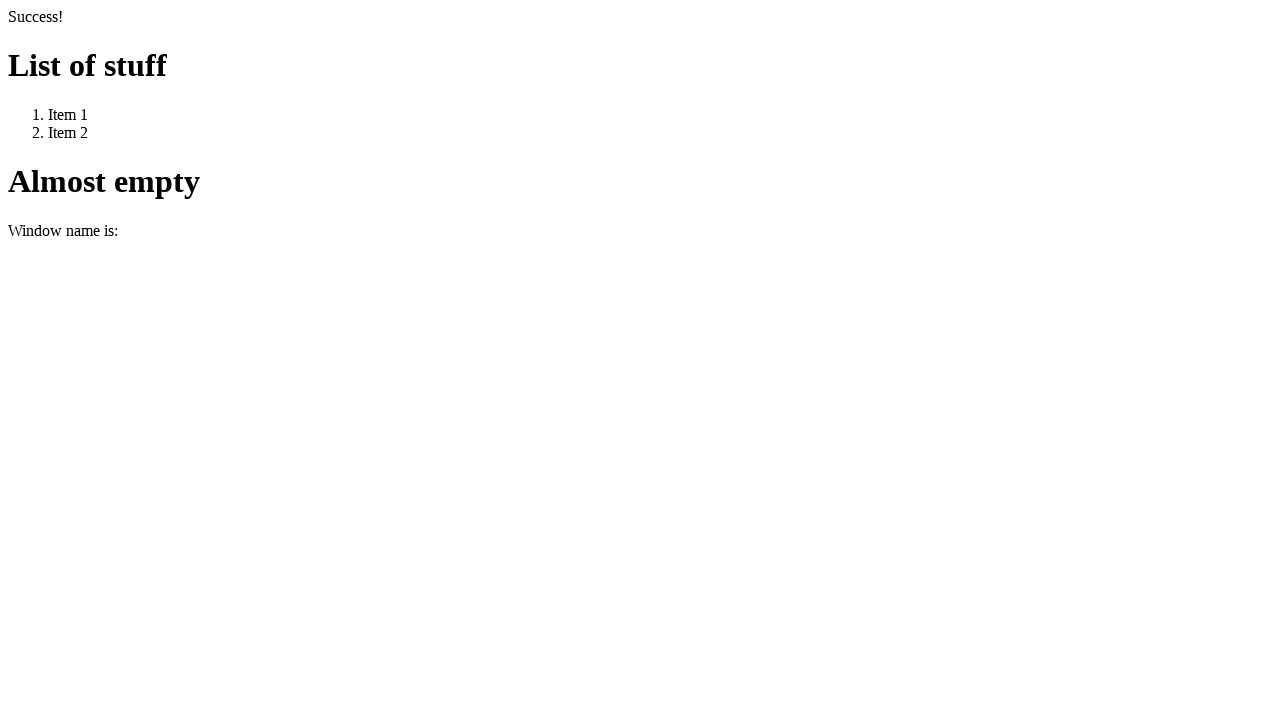

Form submission navigation completed
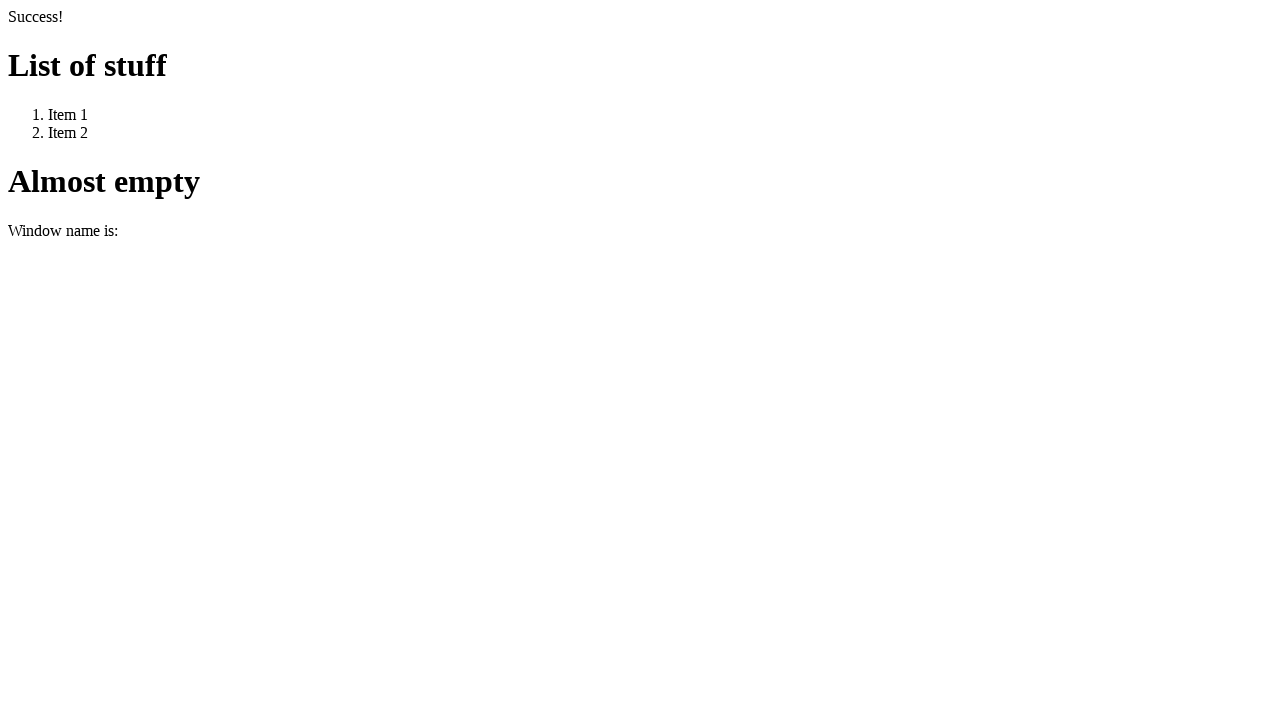

Navigated back in browser history
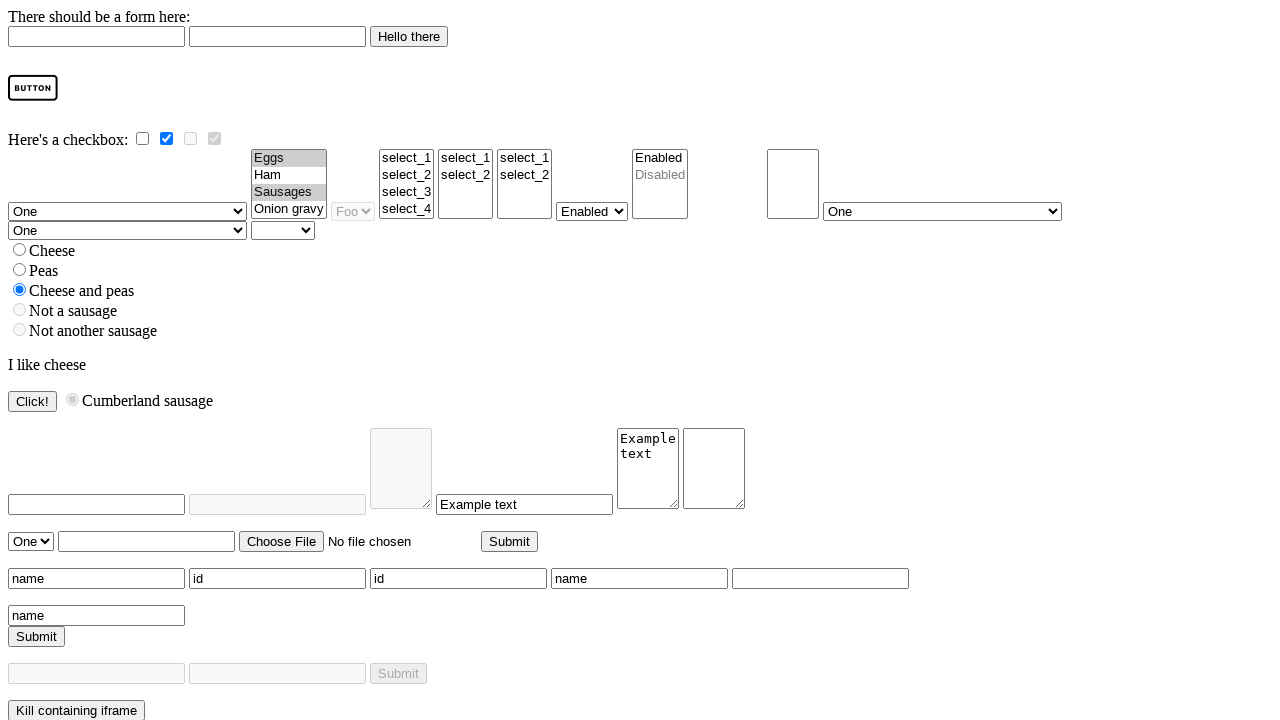

Original form page loaded after going back
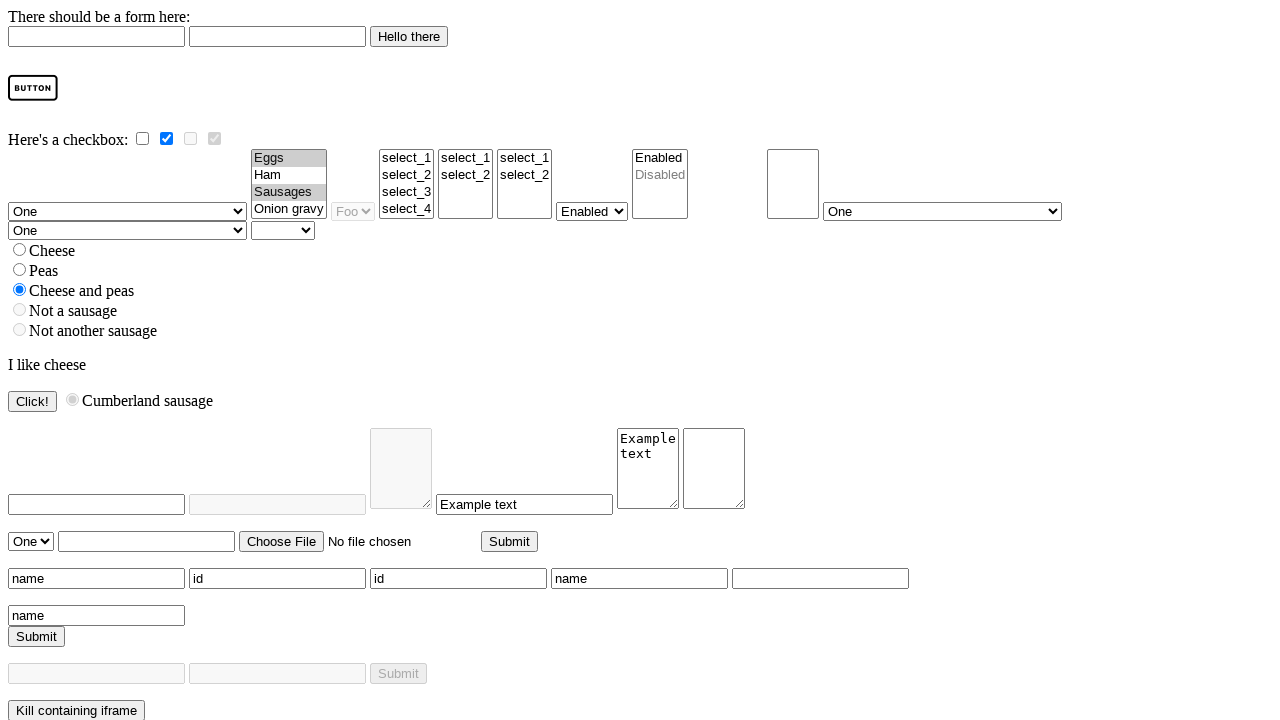

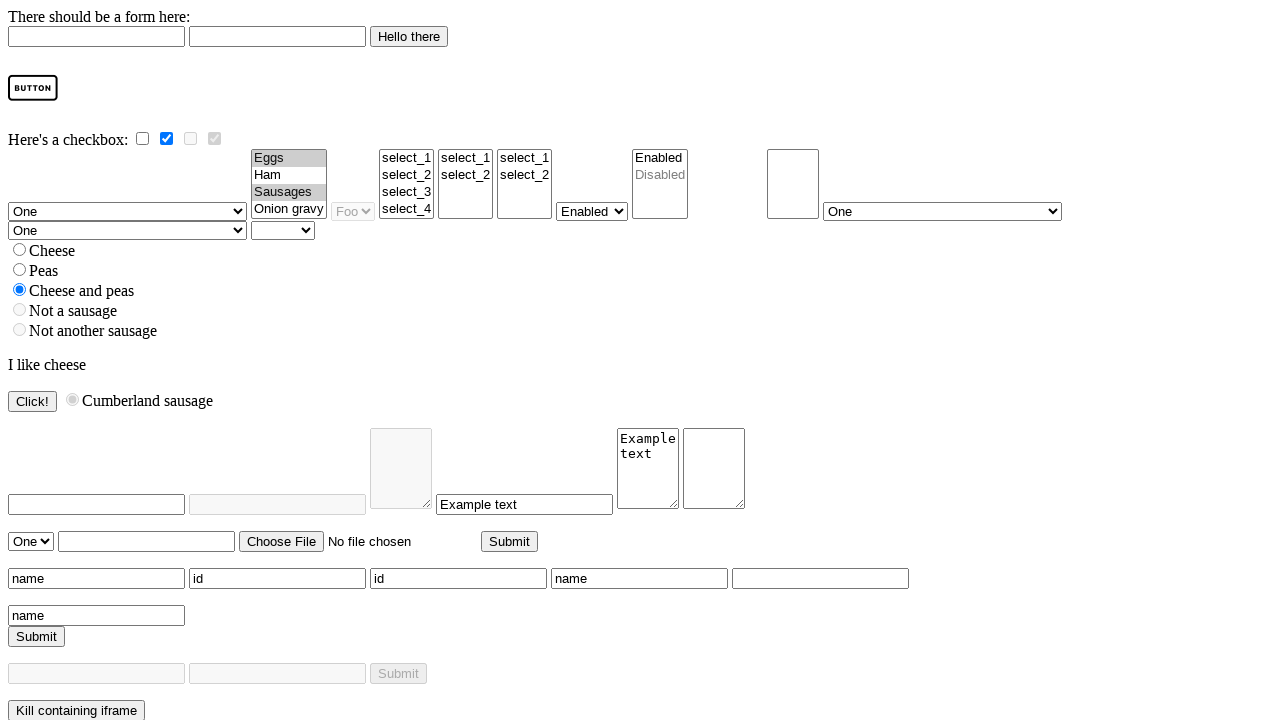